Injects a todo item into localStorage using WebStorage abstraction, then navigates to the todo list page and verifies the item appears

Starting URL: https://eviltester.github.io/simpletodolist/todolists.html

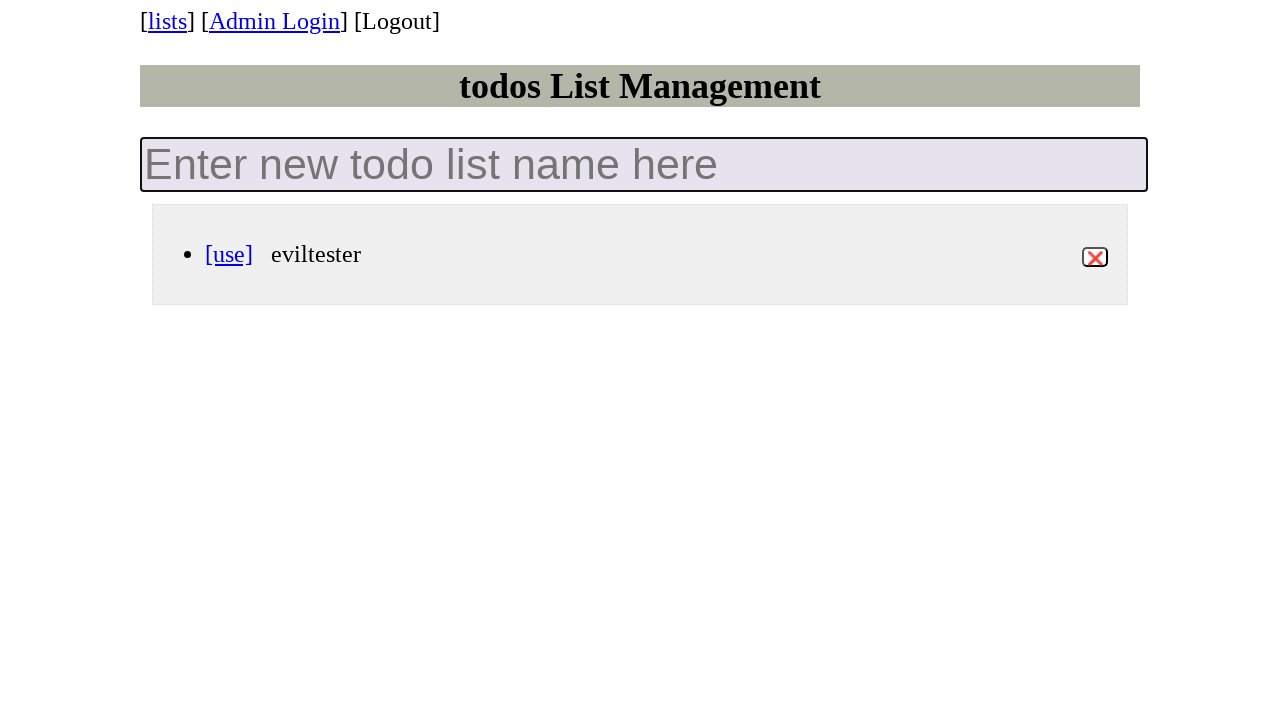

Retrieved existing todos from localStorage
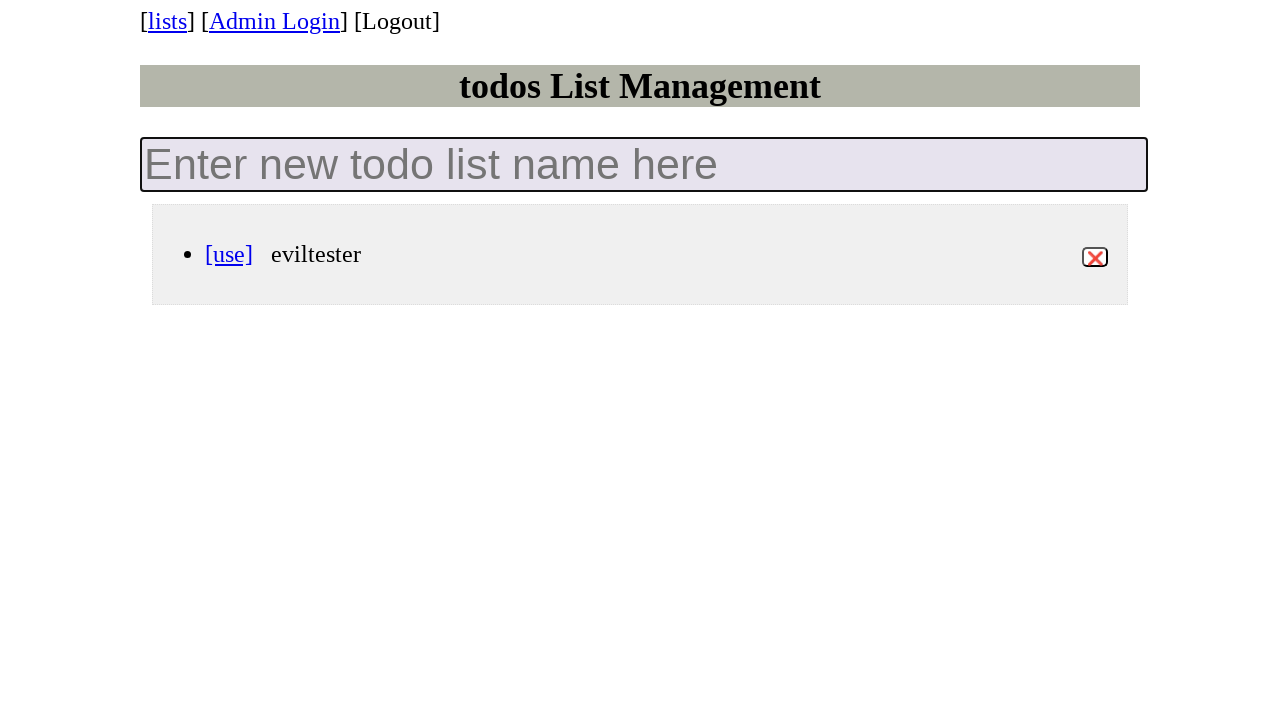

Created new todo item with title 'my newest todo'
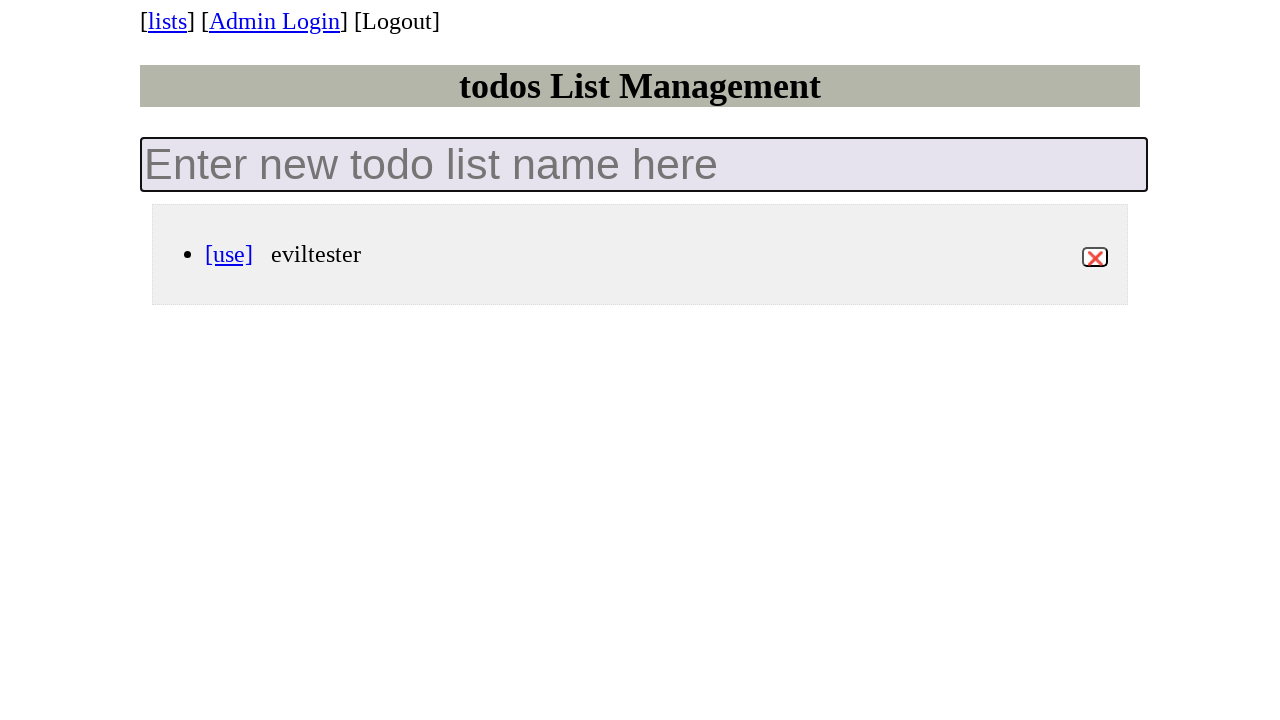

Appended new todo to existing todos list
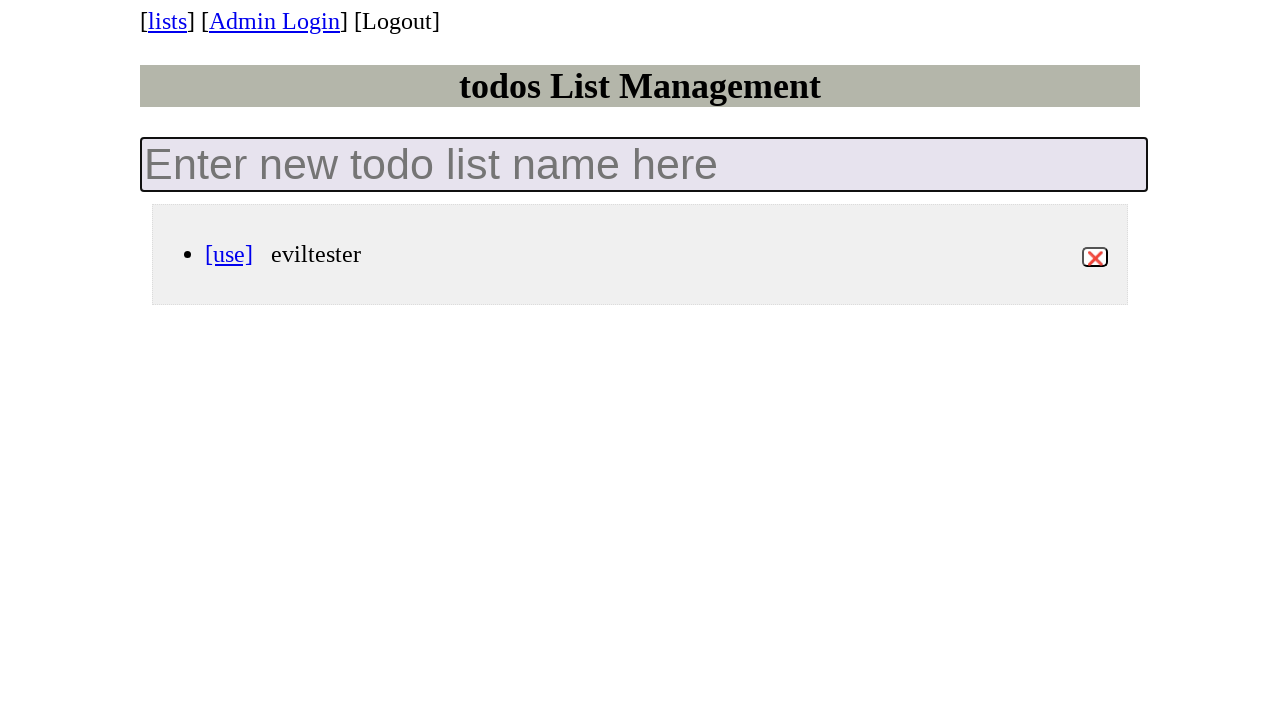

Stored updated todos back to localStorage
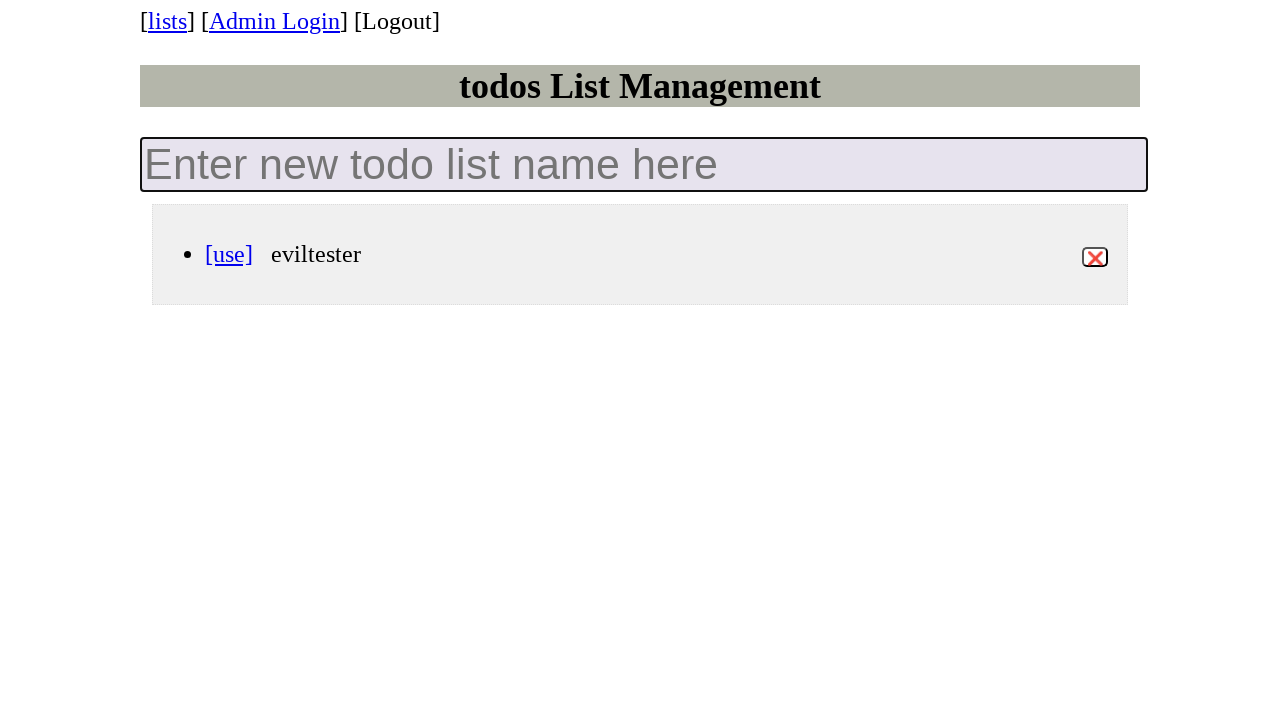

Navigated to todo list page
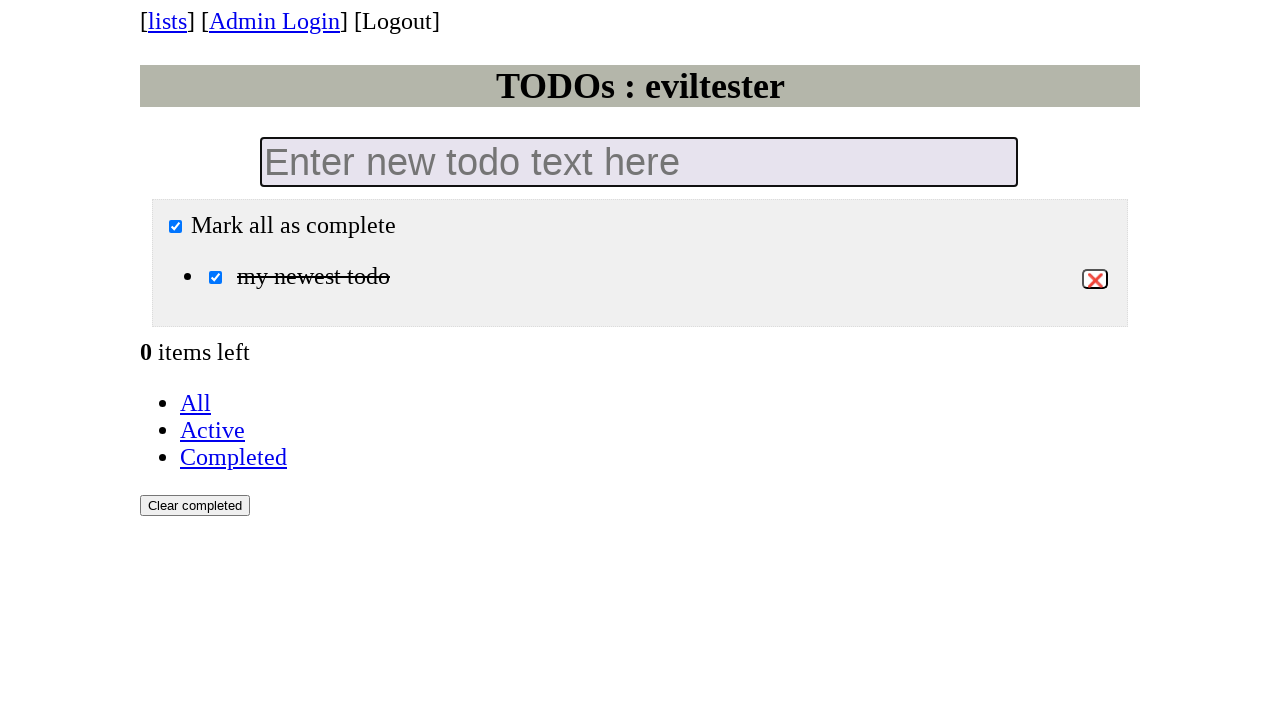

Waited for todo list items to be displayed
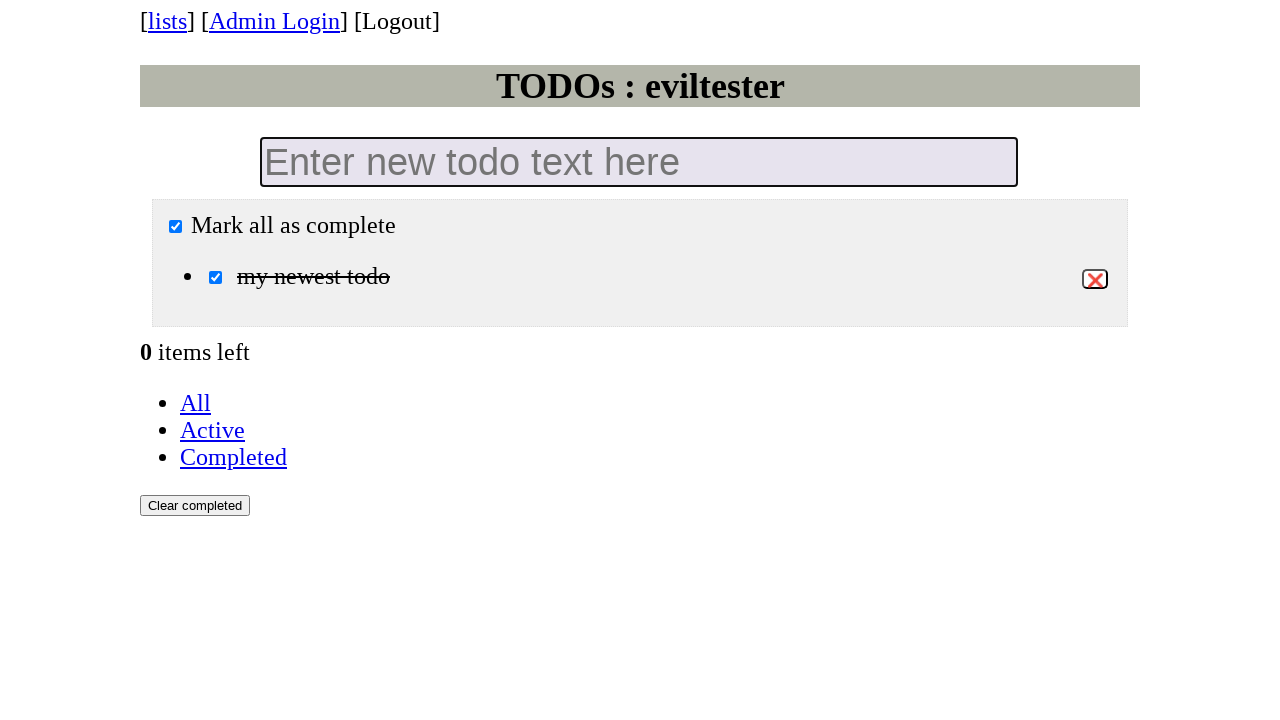

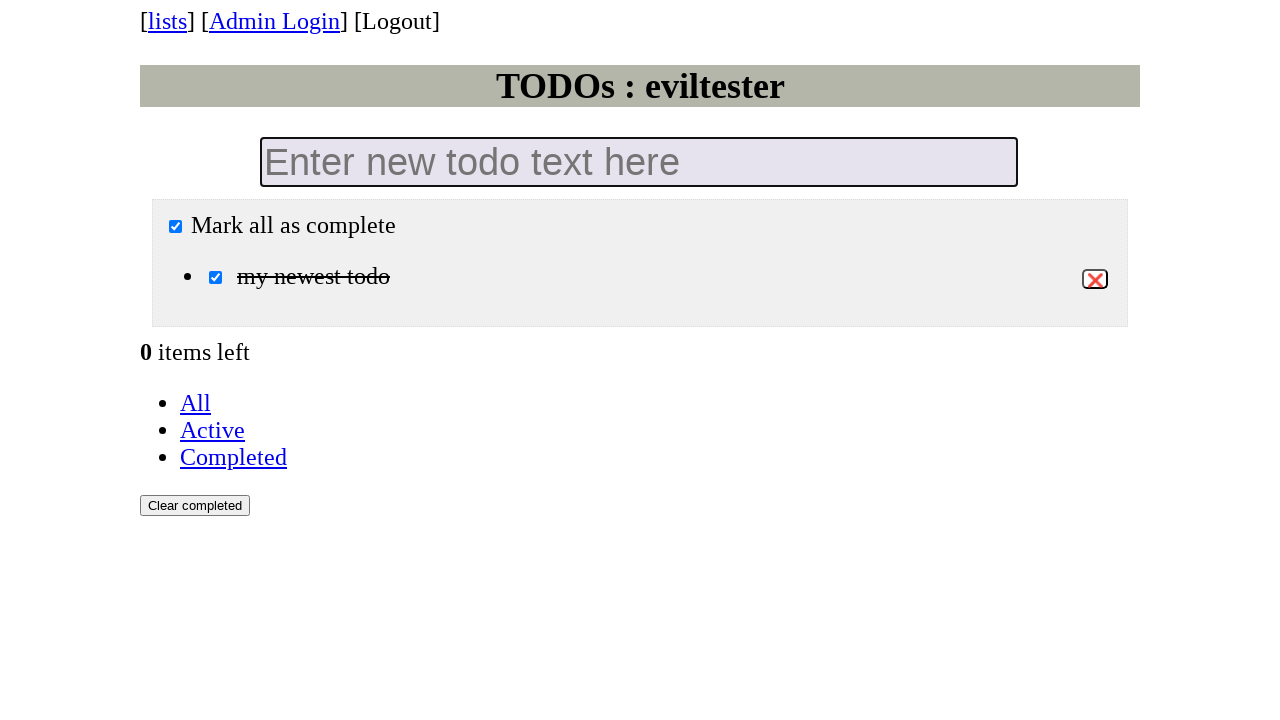